Navigates to a page, clicks a link containing a calculated number, then fills out a form with name, last name, city, and country fields, and submits it.

Starting URL: http://suninjuly.github.io/find_link_text

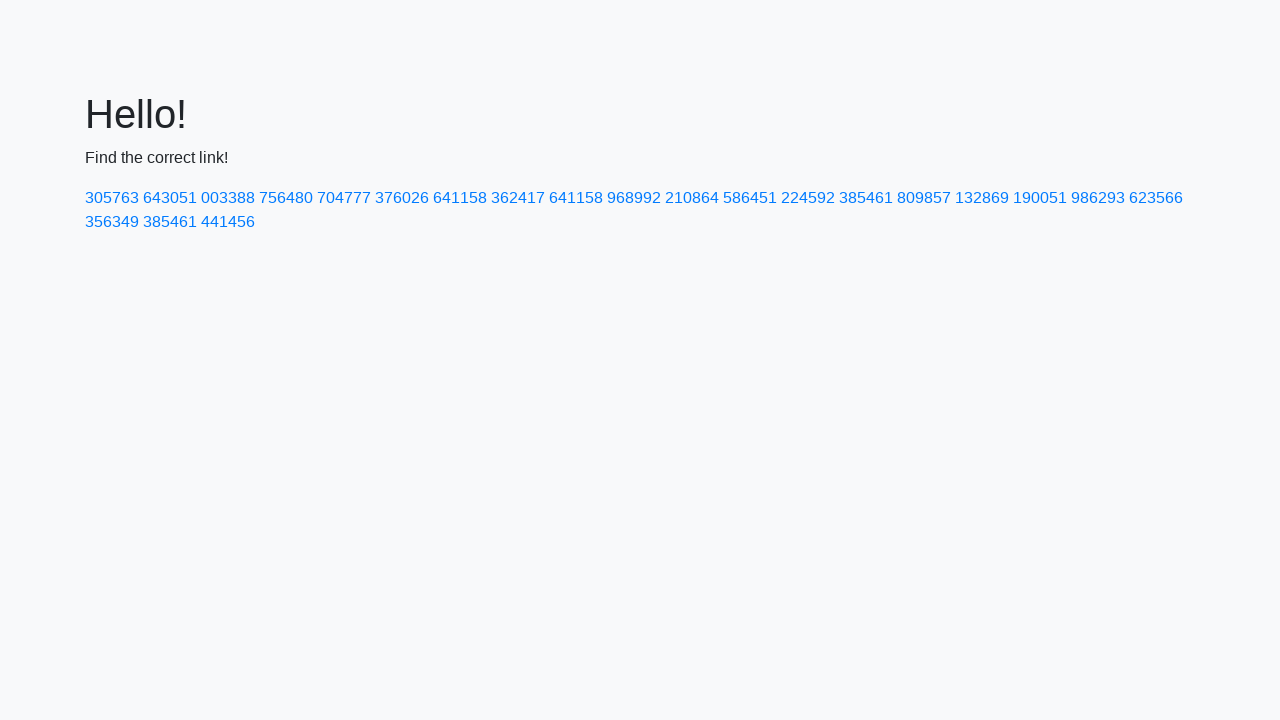

Calculated link text value: 224592
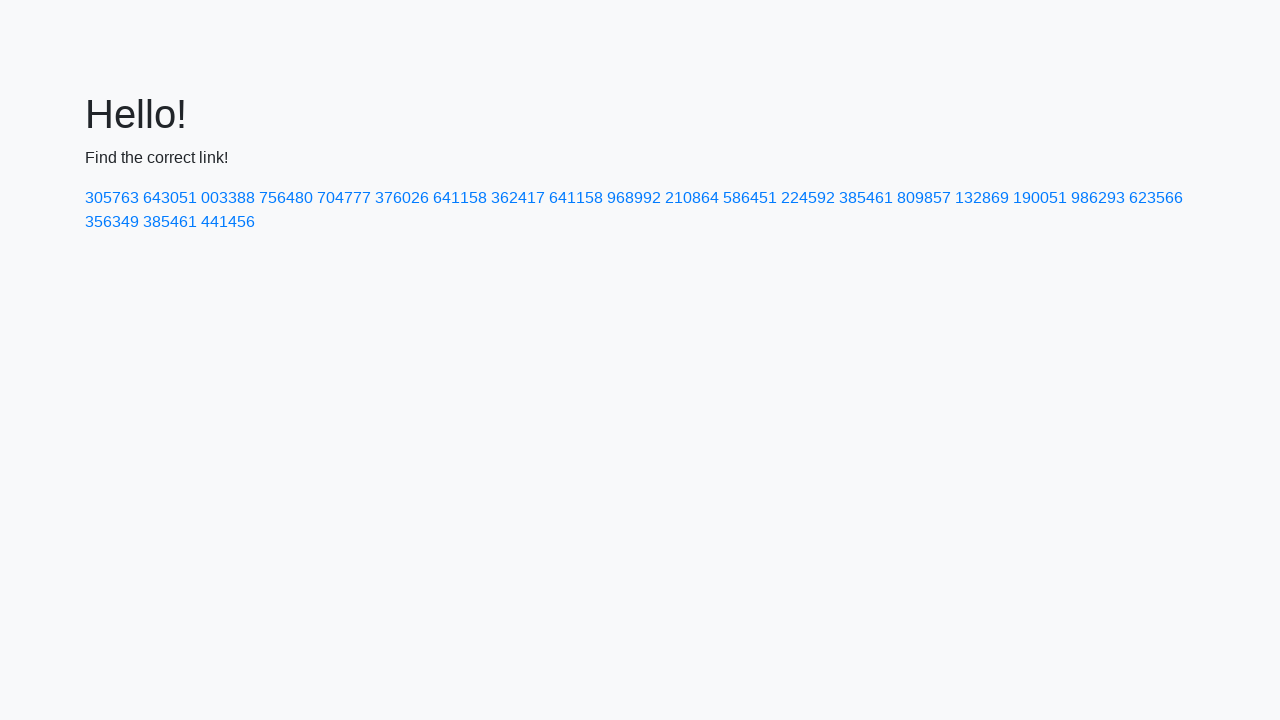

Clicked link with calculated value '224592' at (808, 198) on a:text-matches('224592')
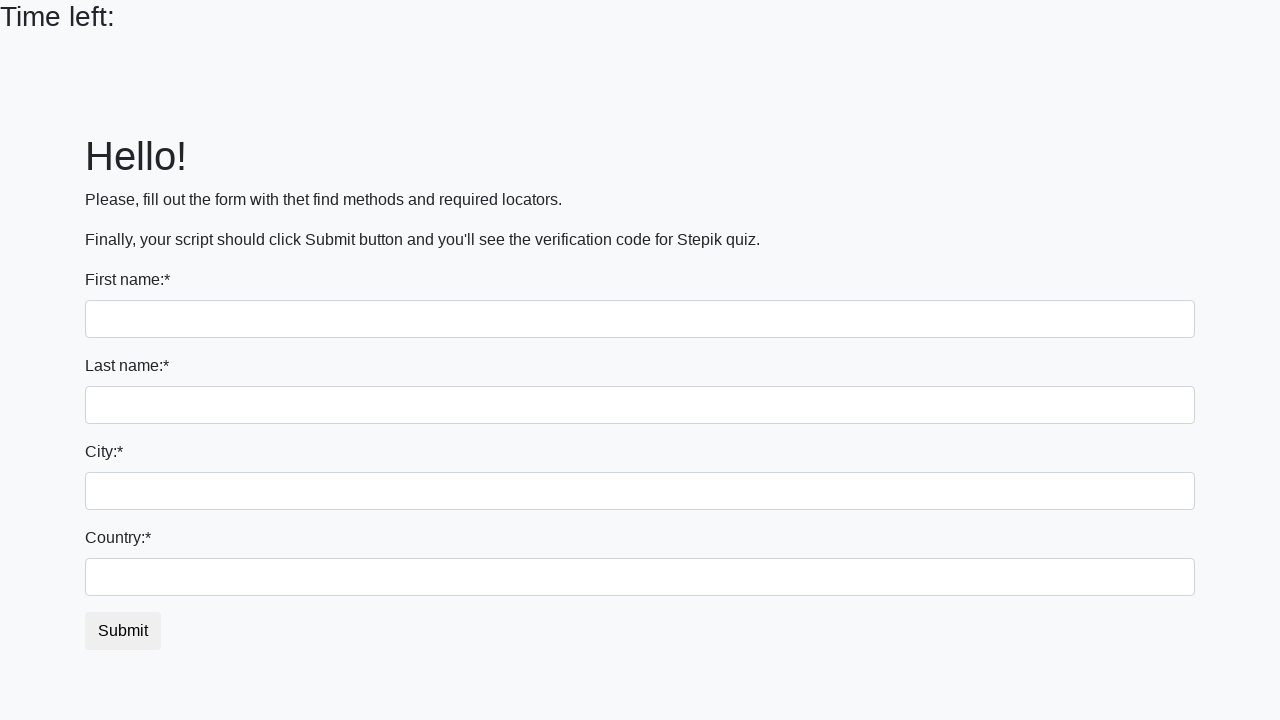

Filled first name field with 'Ivan' on input >> nth=0
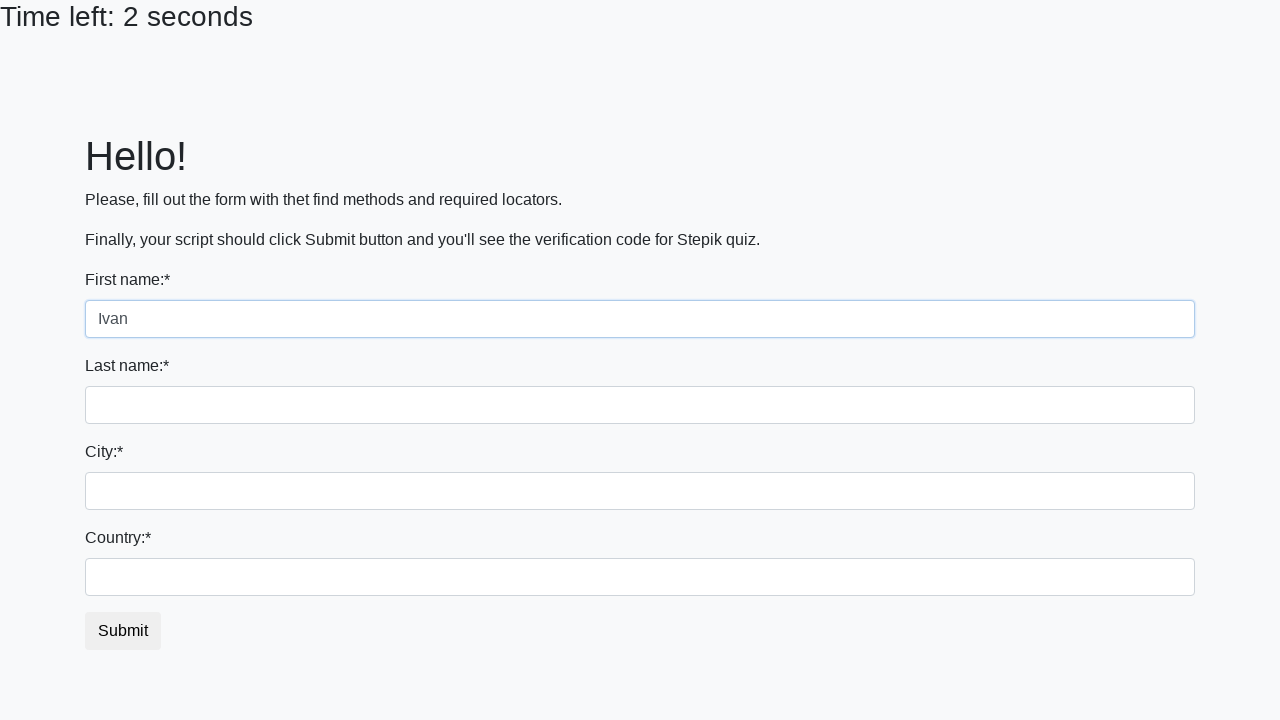

Filled last name field with 'Petrov' on input[name='last_name']
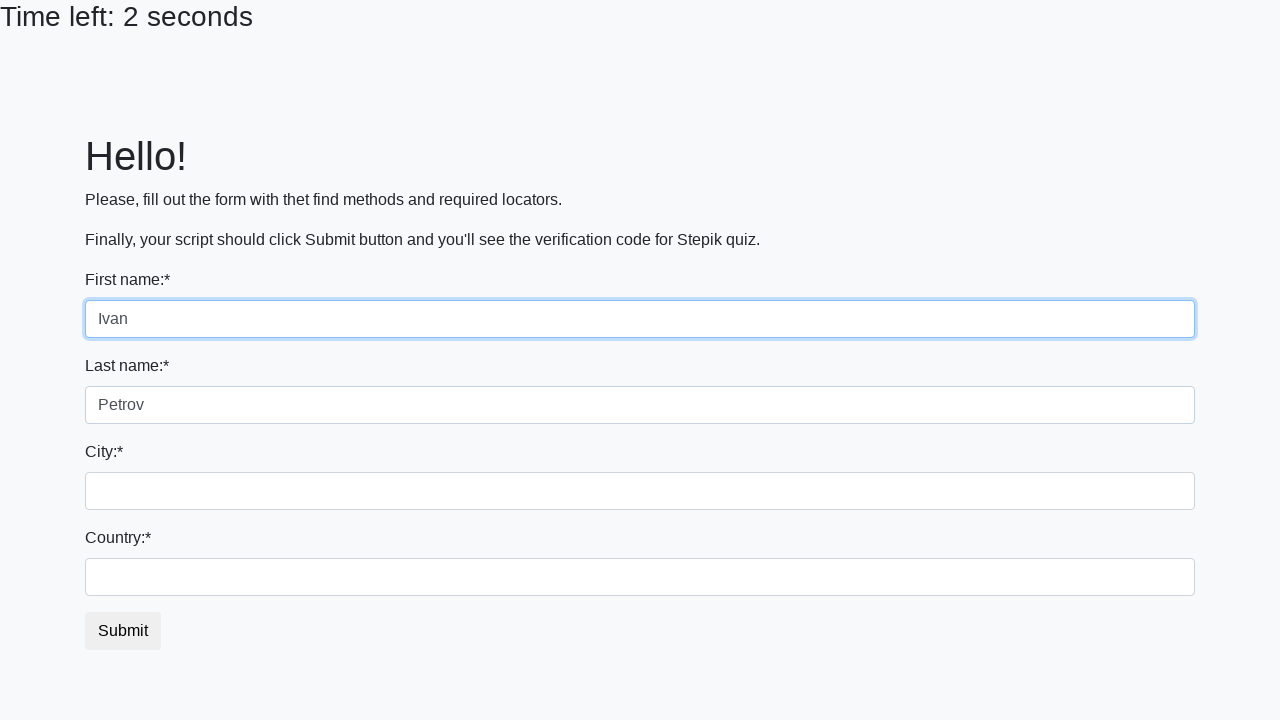

Filled city field with 'Smolensk' on .city
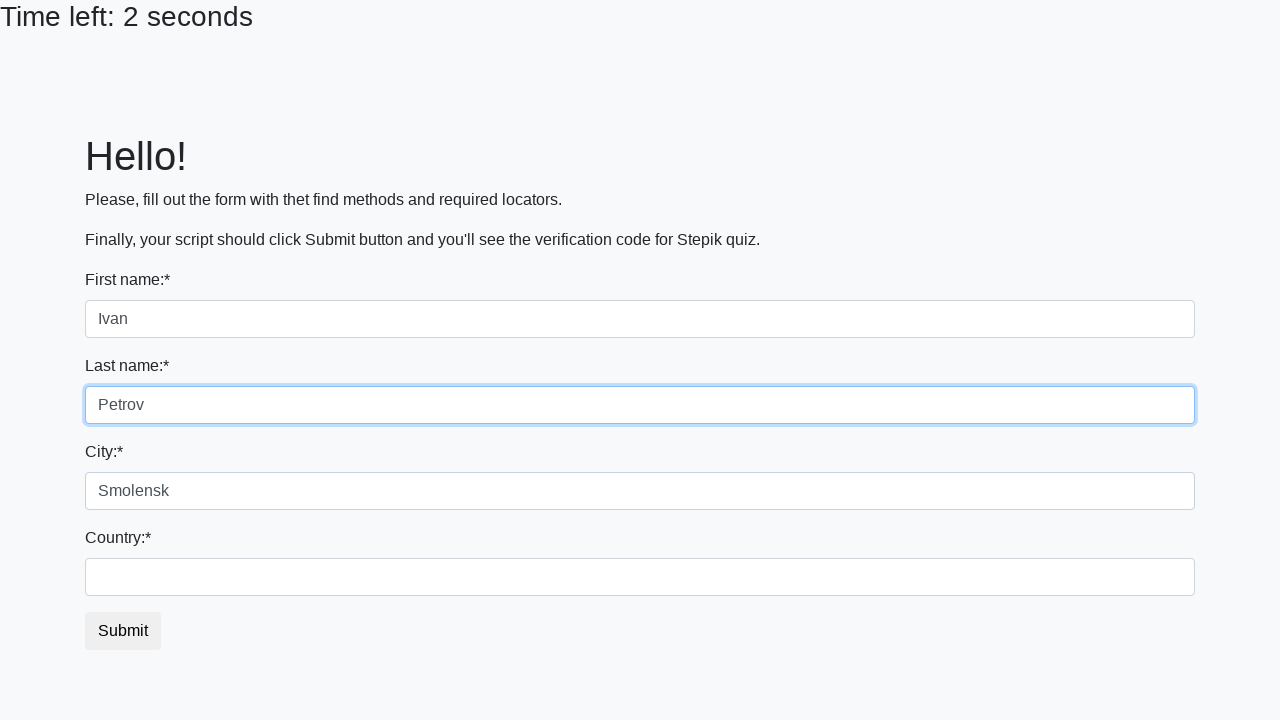

Filled country field with 'Russia' on #country
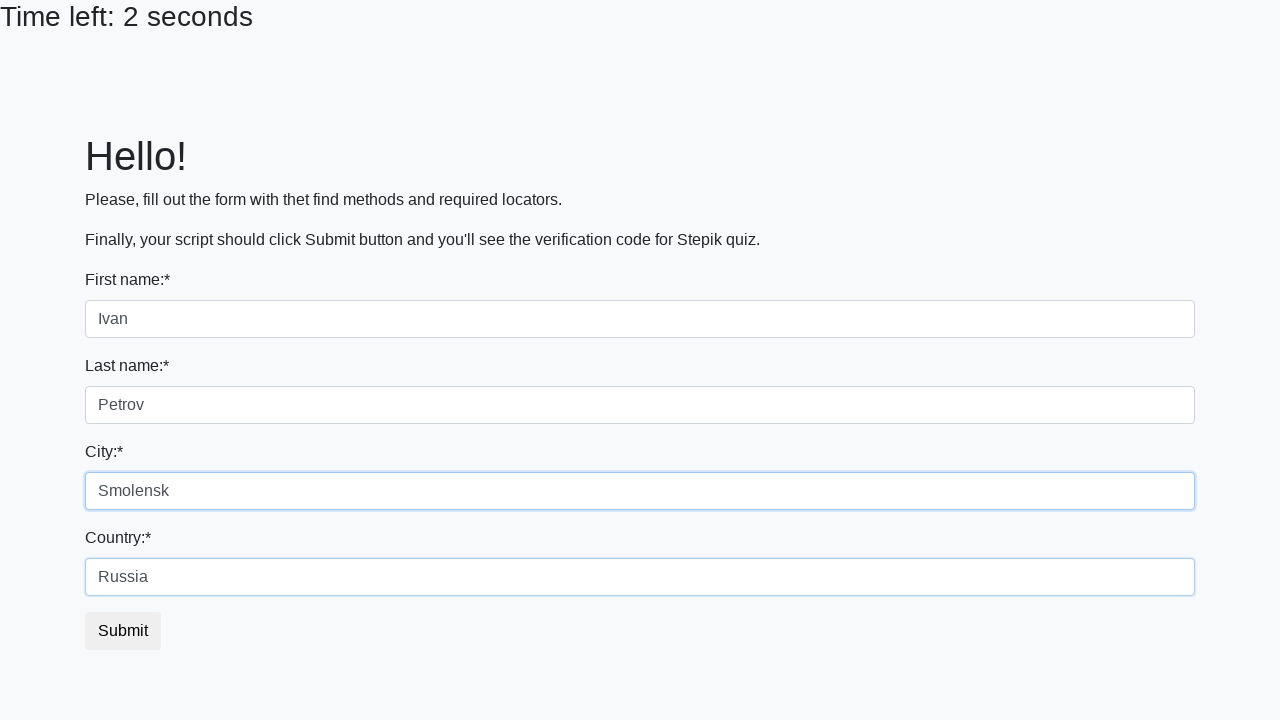

Clicked submit button to complete form at (123, 631) on button.btn
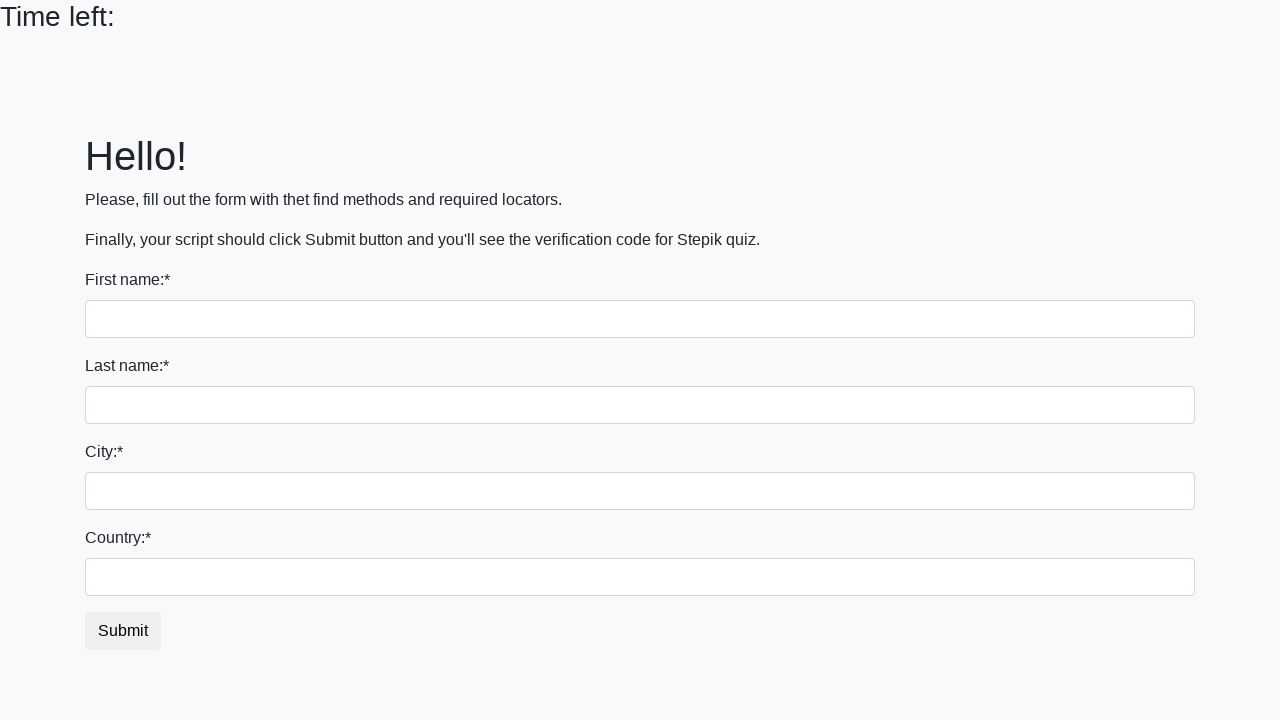

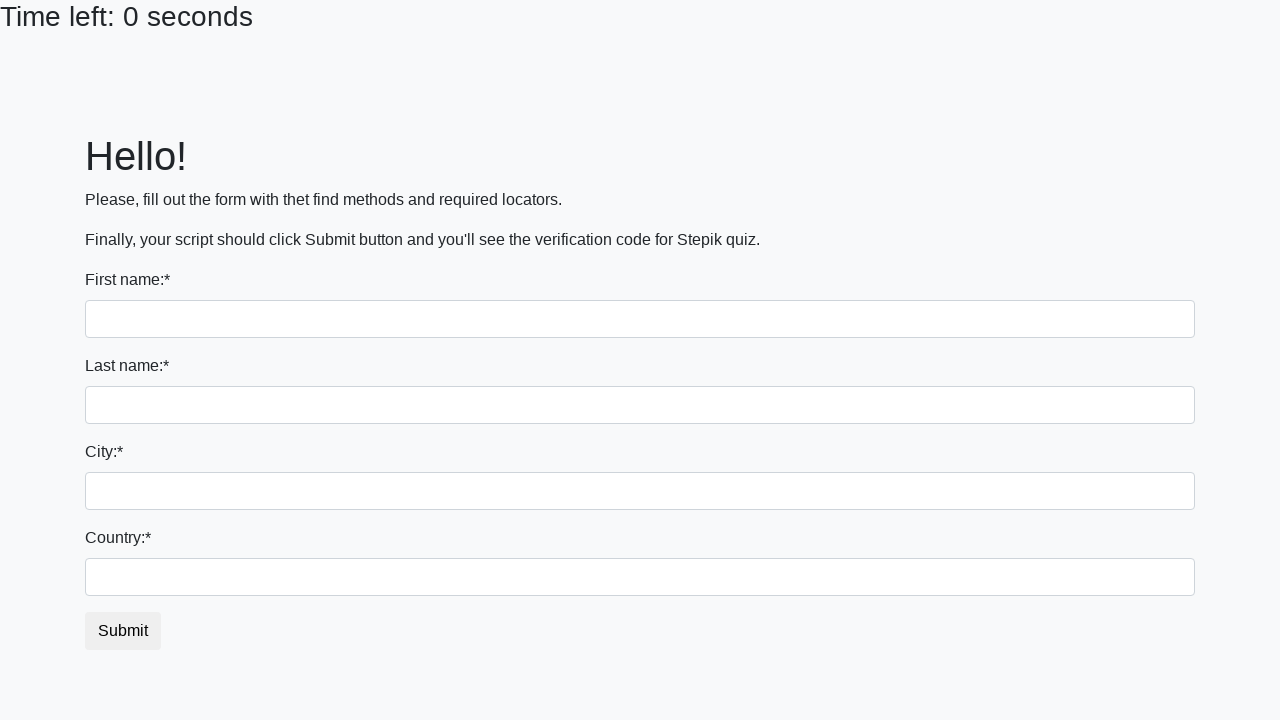